Tests JavaScript prompt dialog by clicking the JS Prompt button, dismissing the prompt without entering text, and verifying null is displayed

Starting URL: https://the-internet.herokuapp.com/javascript_alerts

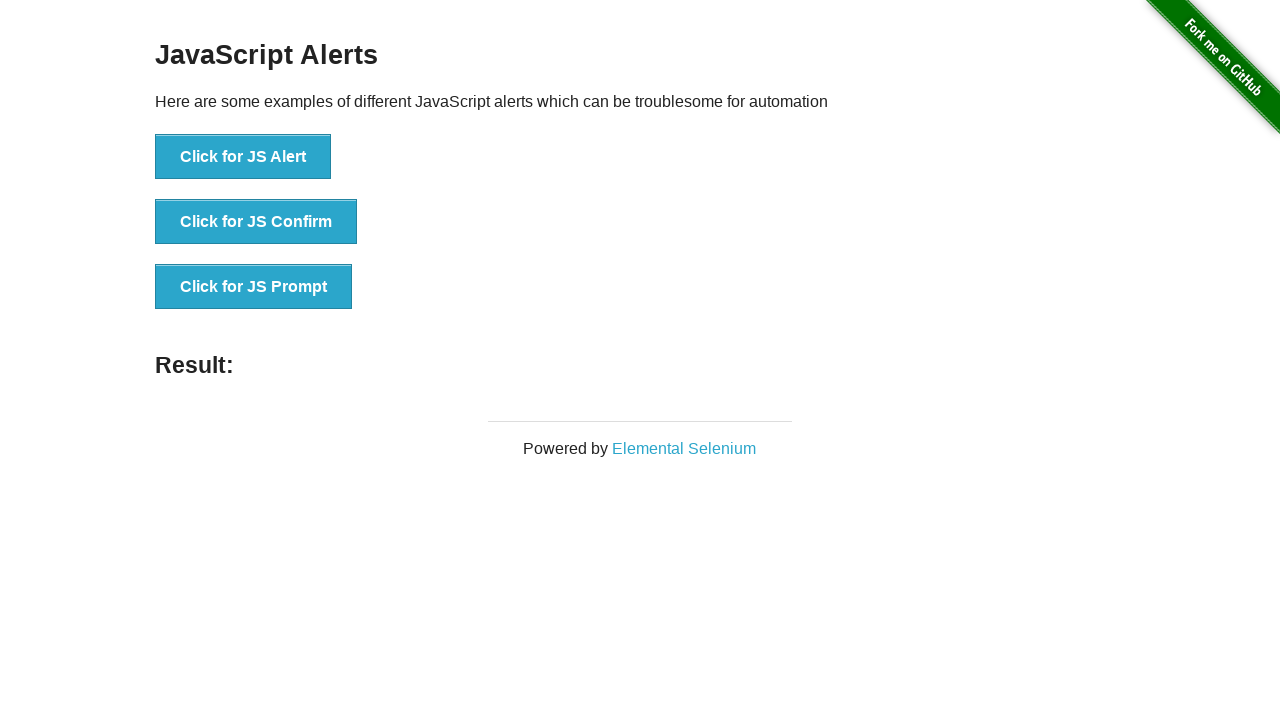

Set up dialog handler to dismiss prompts
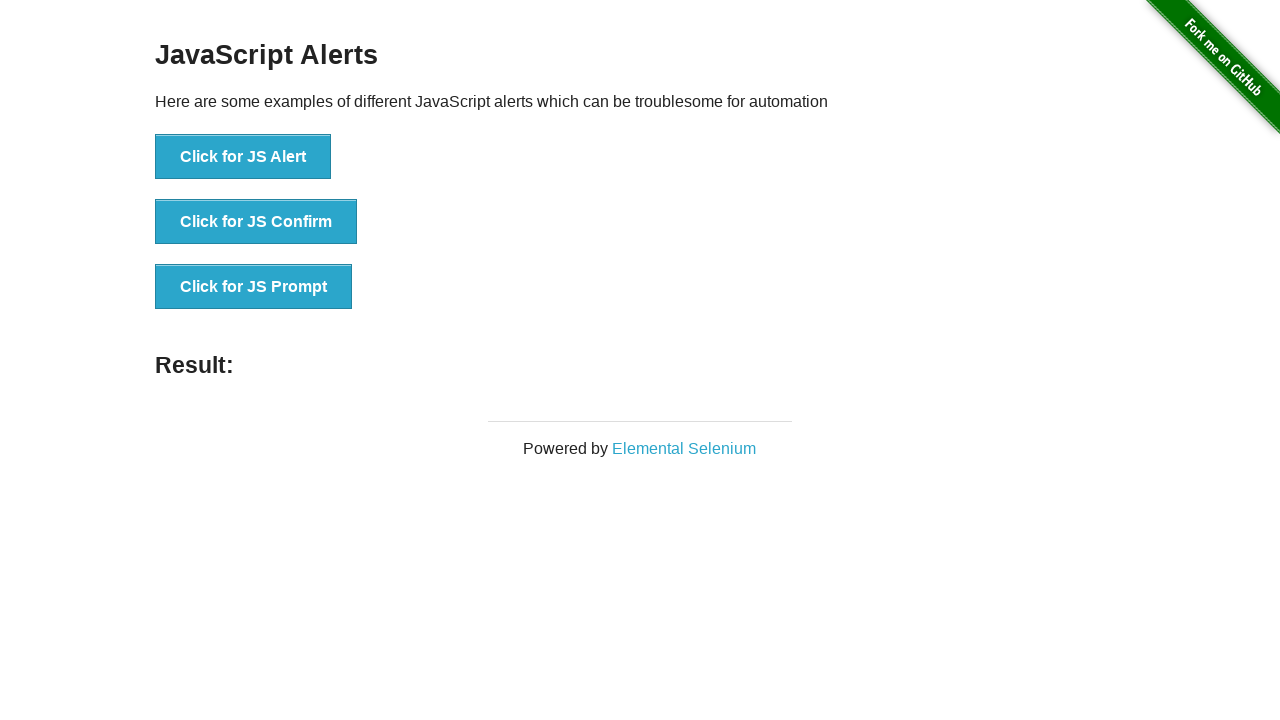

Clicked JS Prompt button at (254, 287) on button[onclick='jsPrompt()']
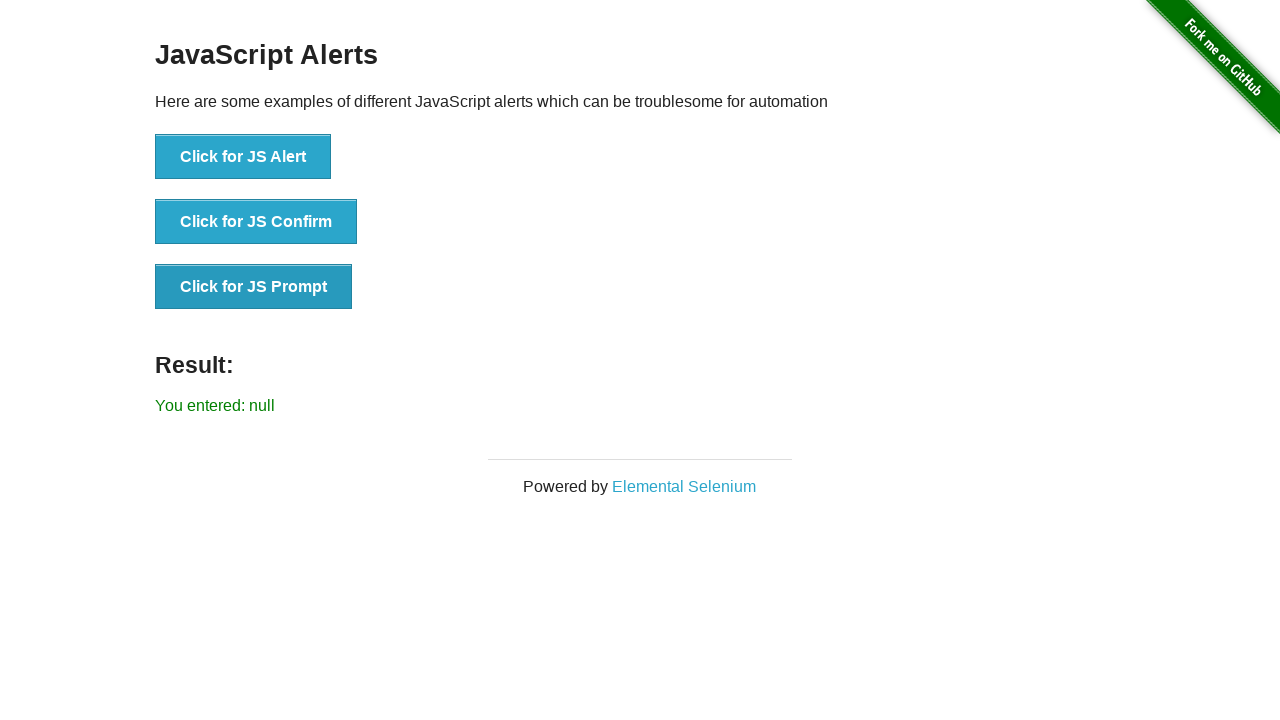

Result element appeared on page
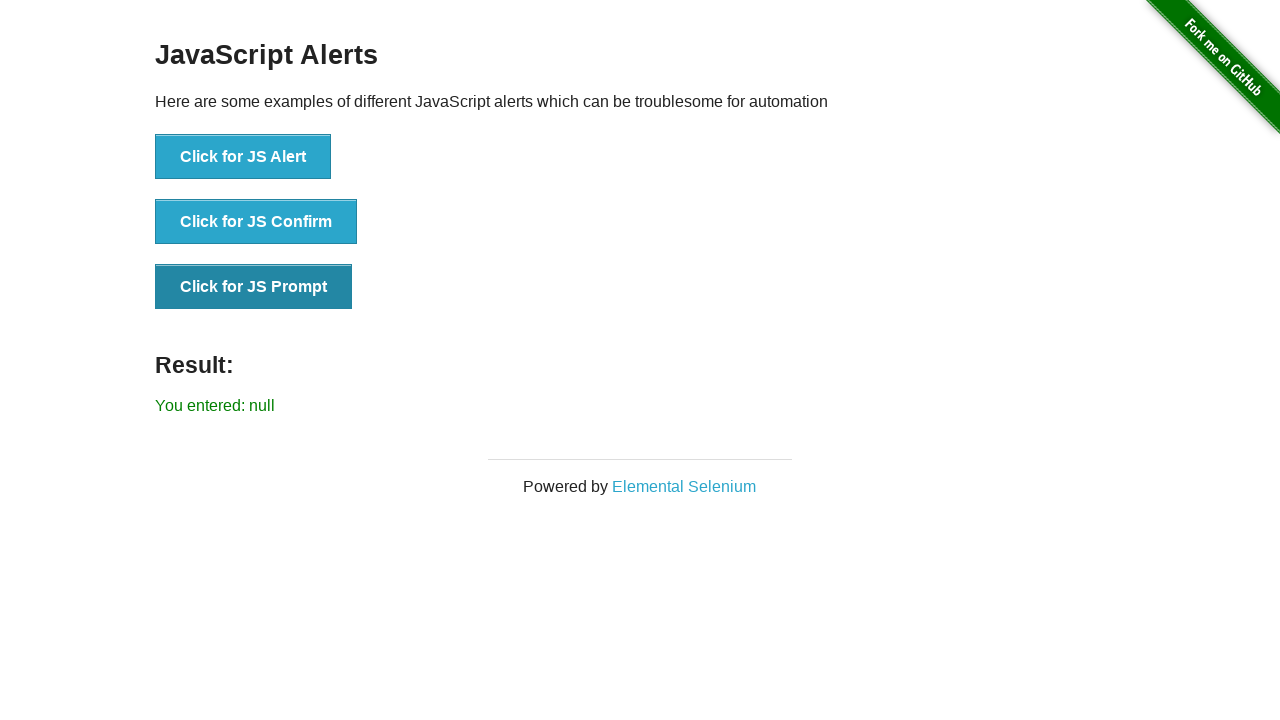

Retrieved result text: 'You entered: null'
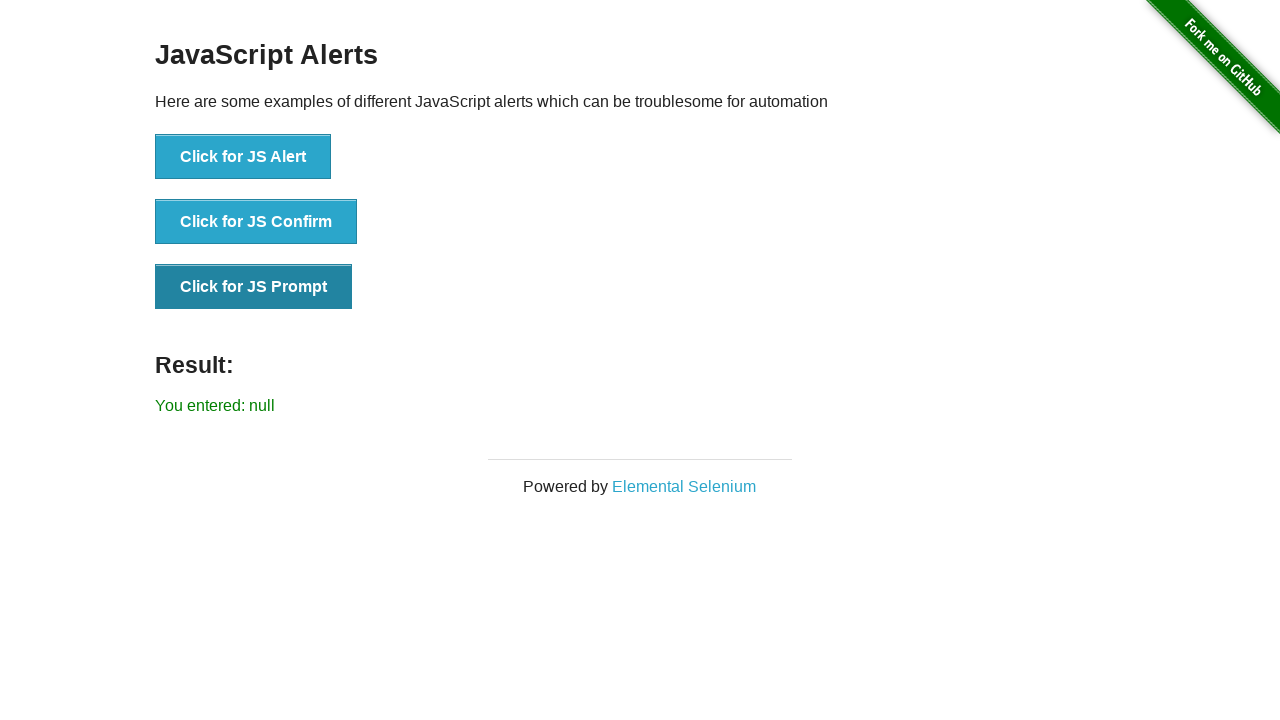

Verified that null was displayed after dismissing prompt
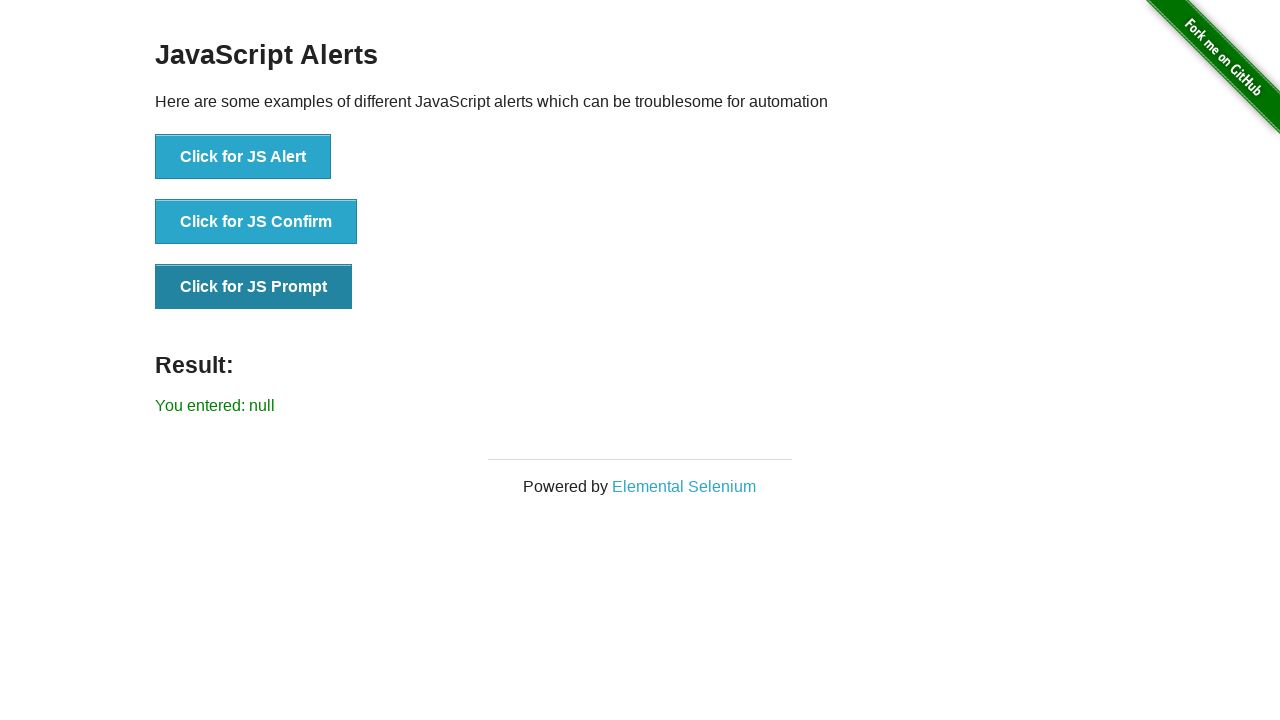

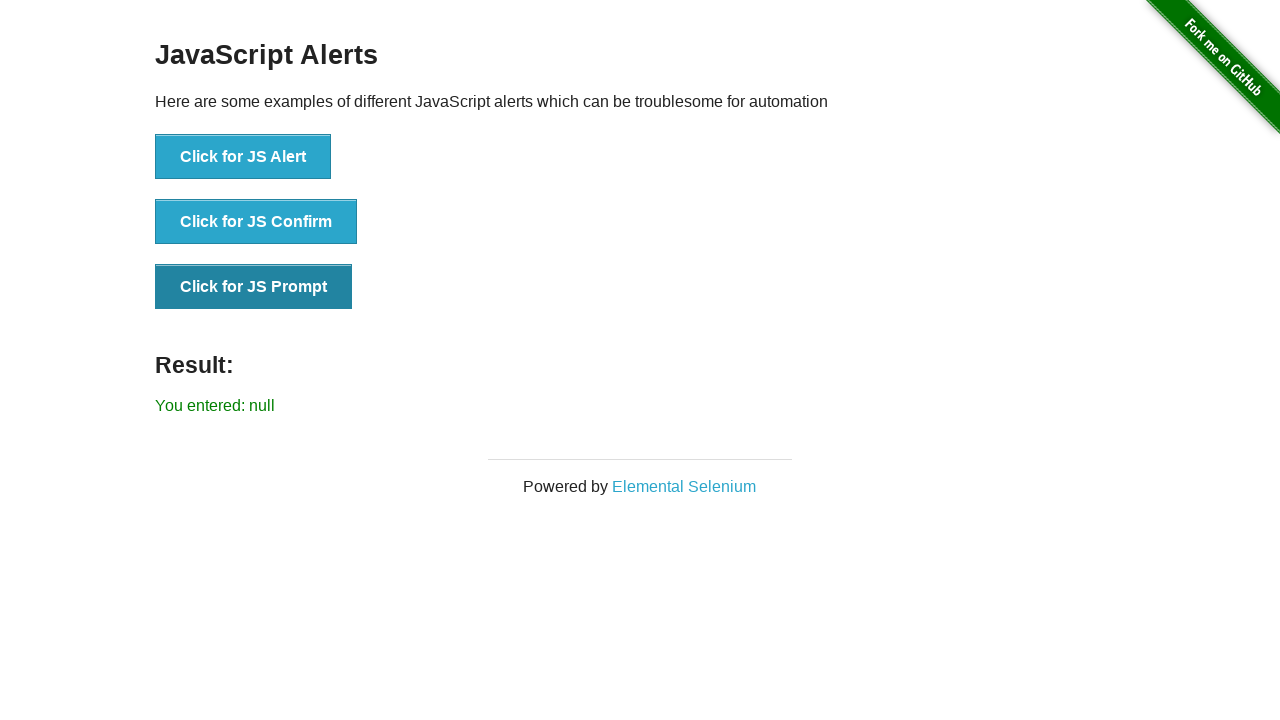